Tests converting the maximum safe integer value from feet to meters and verifies a result is returned

Starting URL: https://www.unitconverters.net/length/feet-to-meters.htm

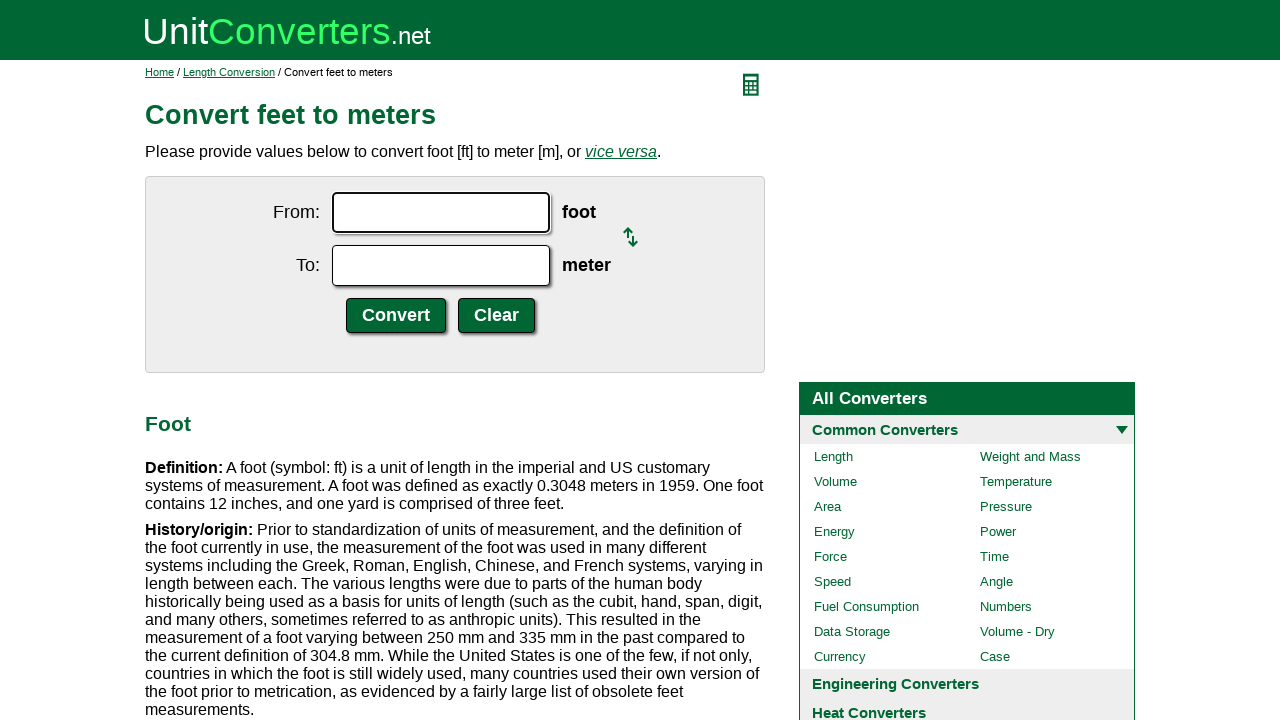

Filled 'From' field with maximum safe integer value 9007199254740991 (feet) on internal:label="From:"i
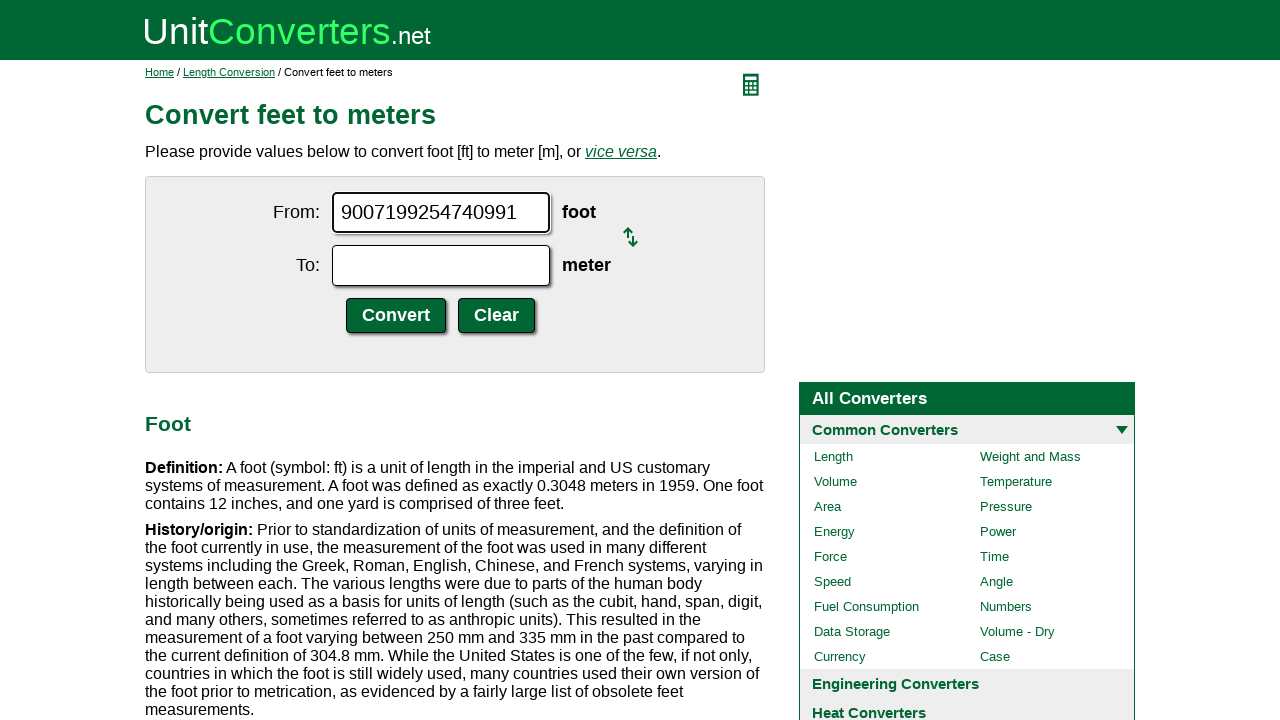

Clicked Convert button to convert feet to meters at (396, 316) on internal:role=button[name="Convert"i]
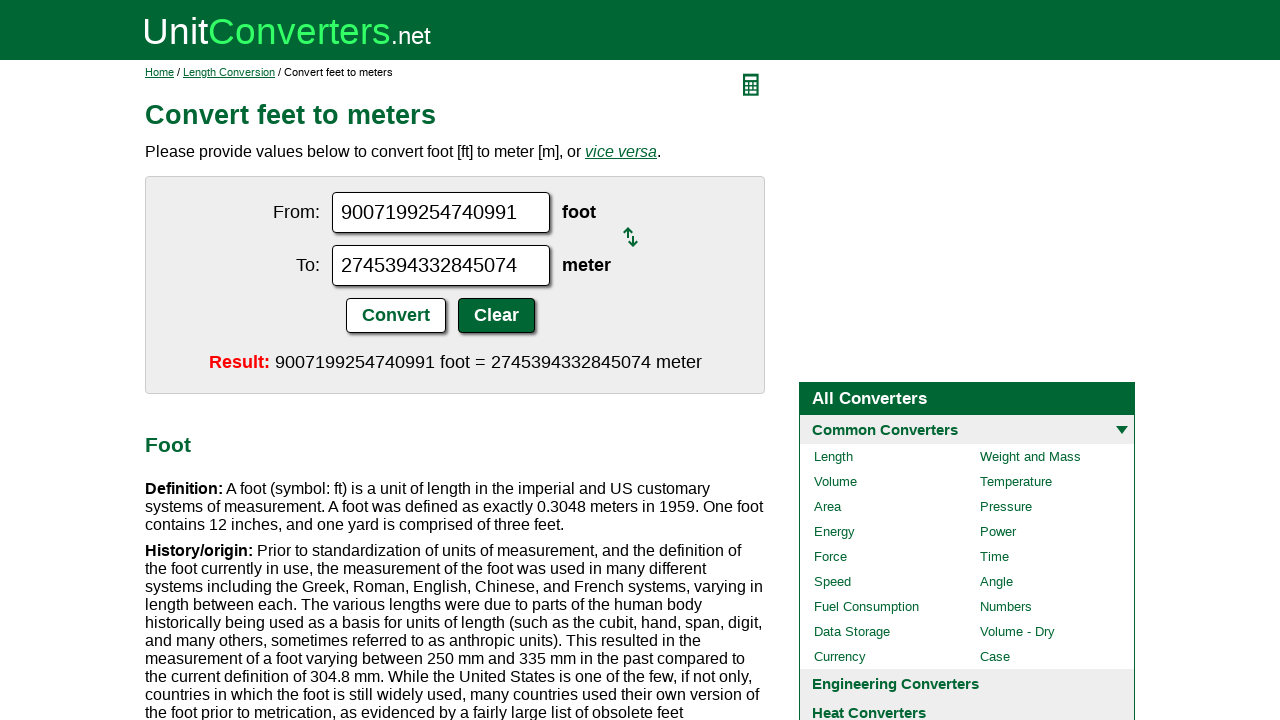

Retrieved result value from 'To' field
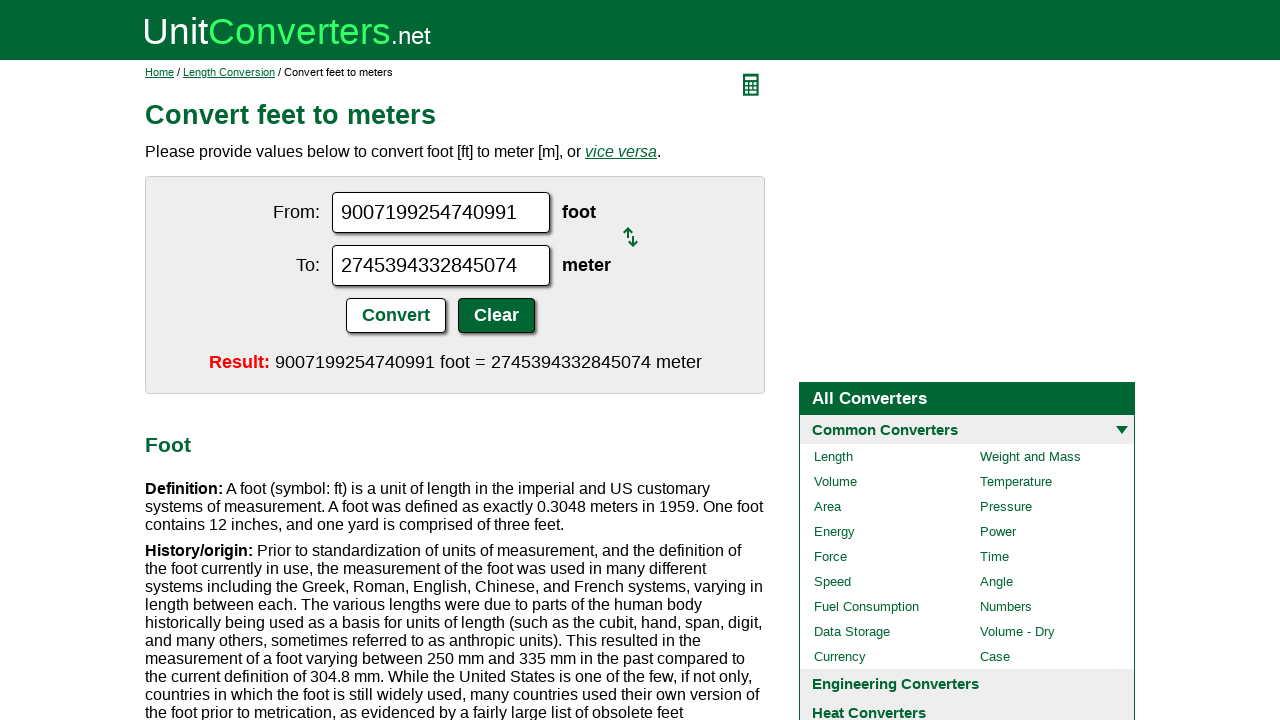

Verified that conversion result is not empty
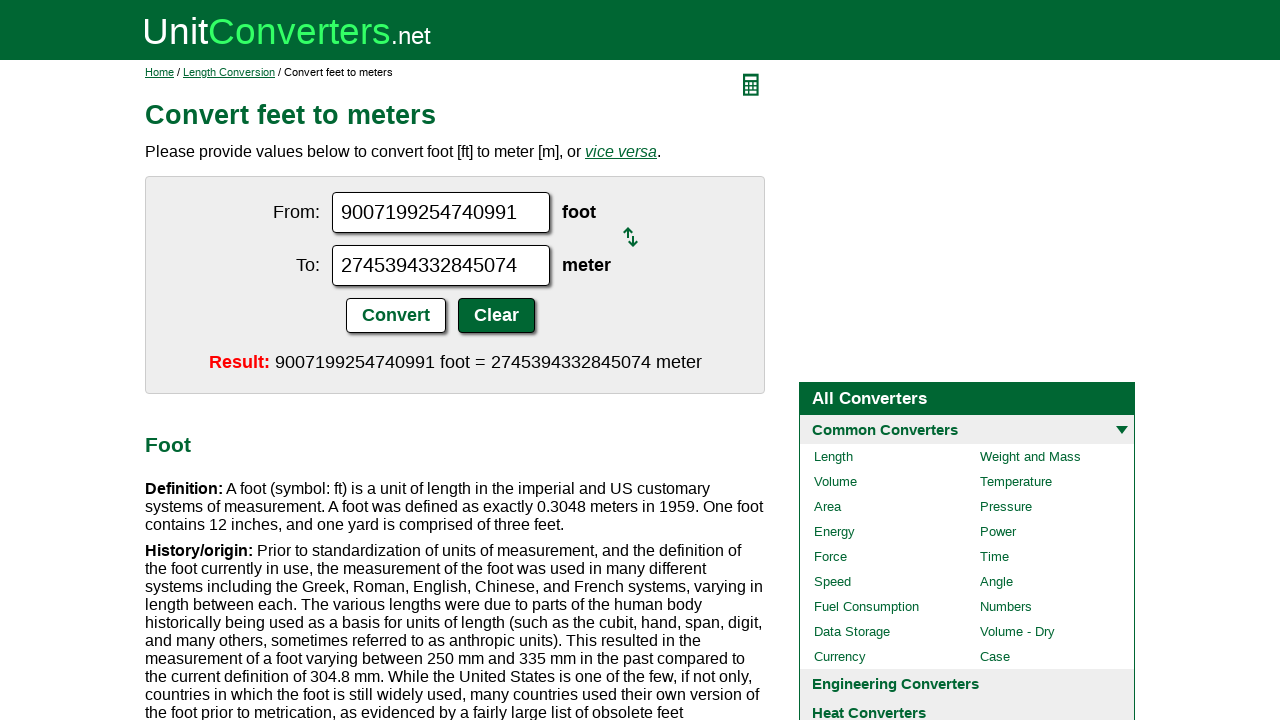

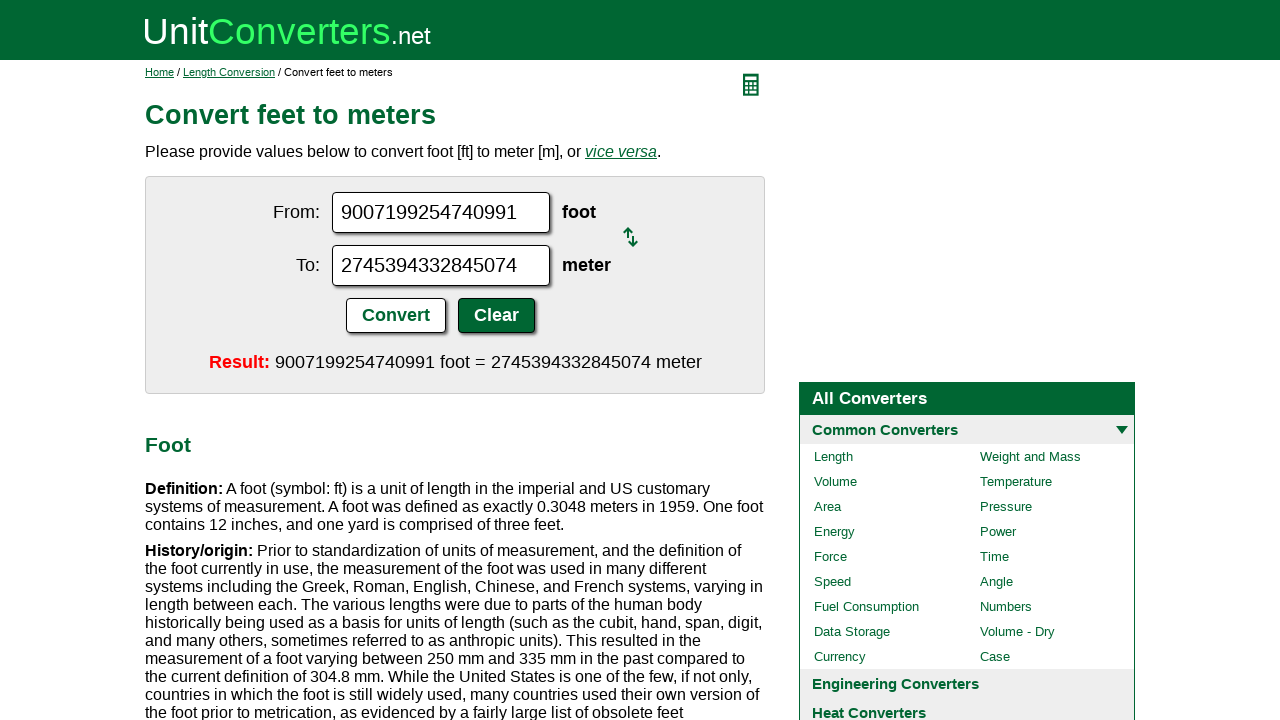